Tests navigation to the About Us page by clicking on the About Us link from the homepage

Starting URL: https://v1.training-support.net/

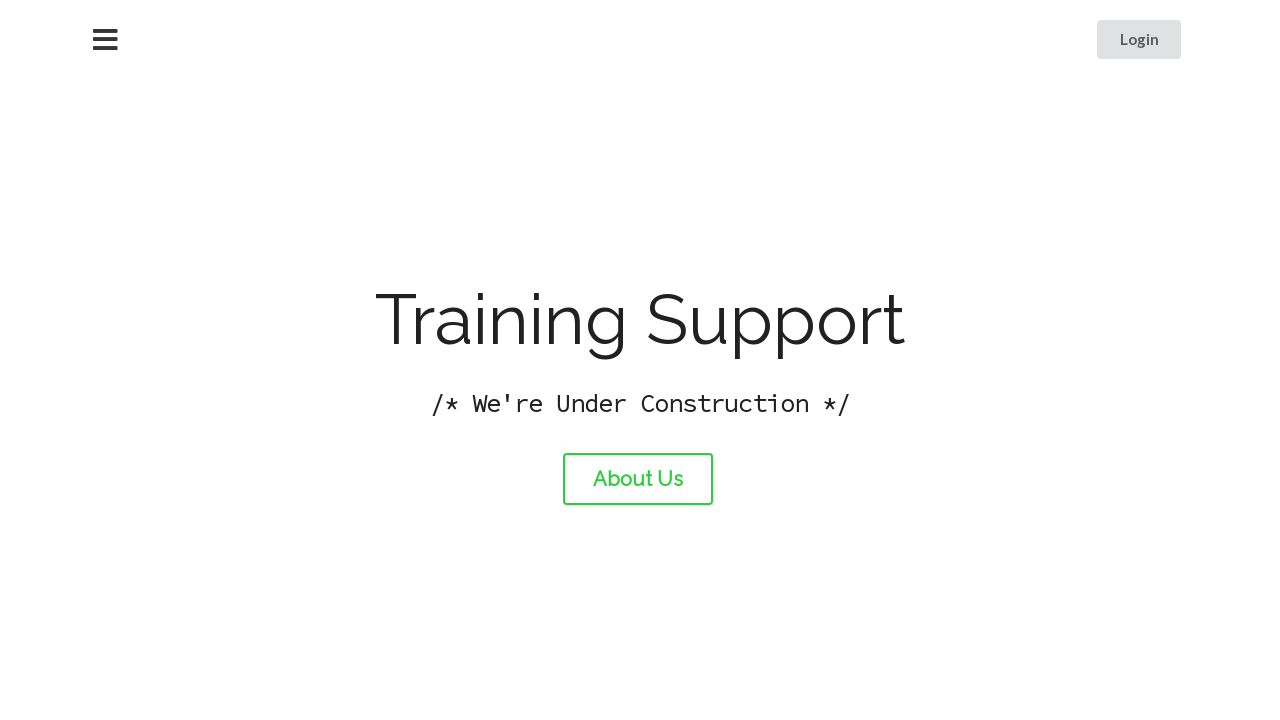

Navigated to homepage at https://v1.training-support.net/
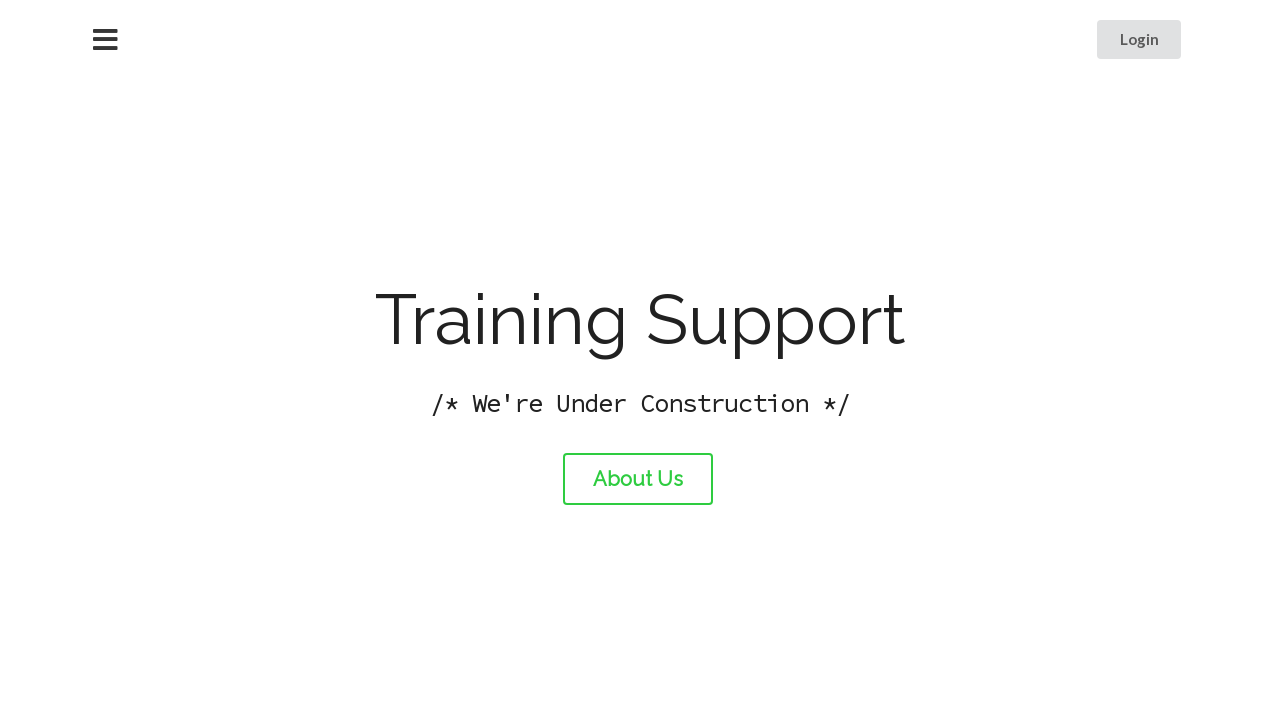

Clicked on About Us link from homepage at (638, 479) on a:text('About Us')
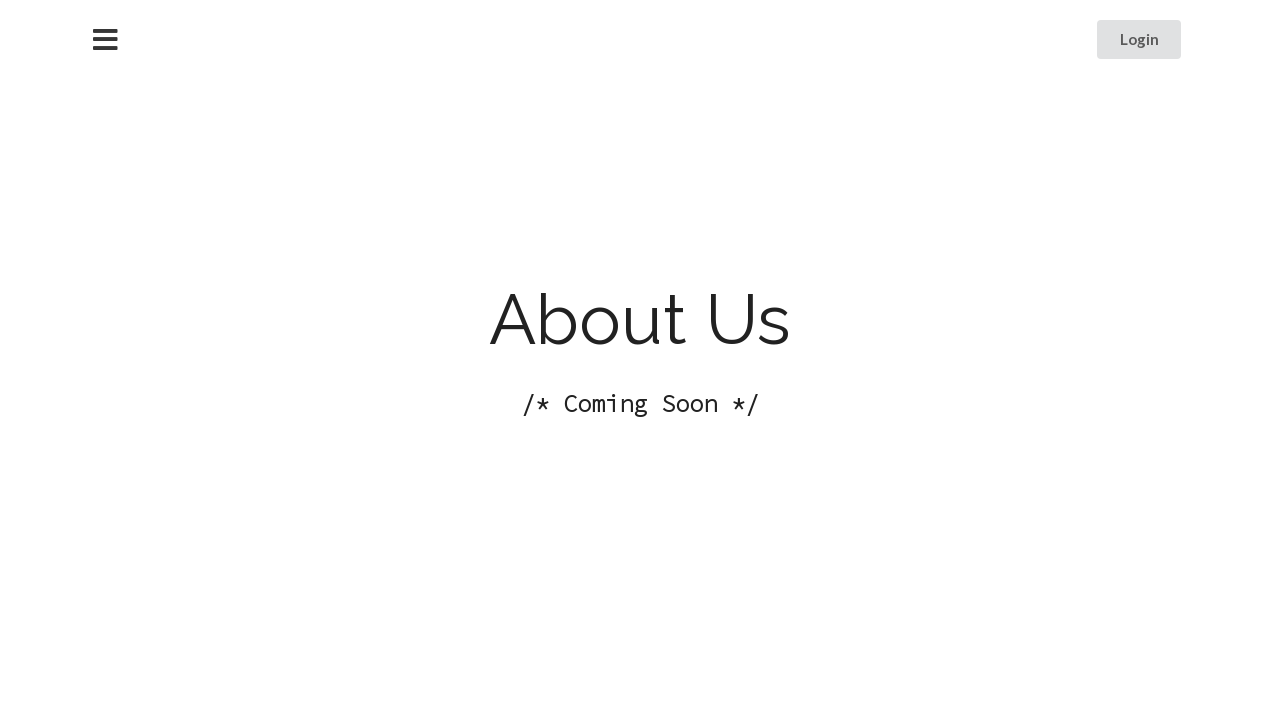

Successfully navigated to About Us page
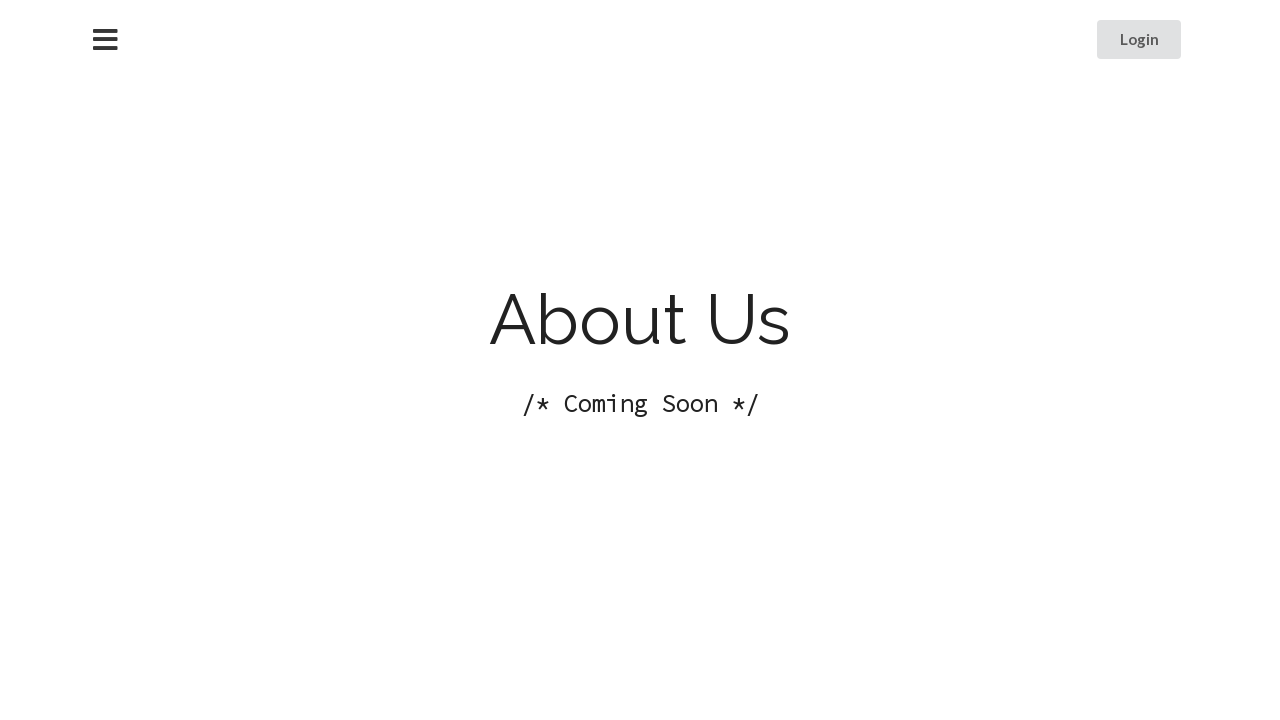

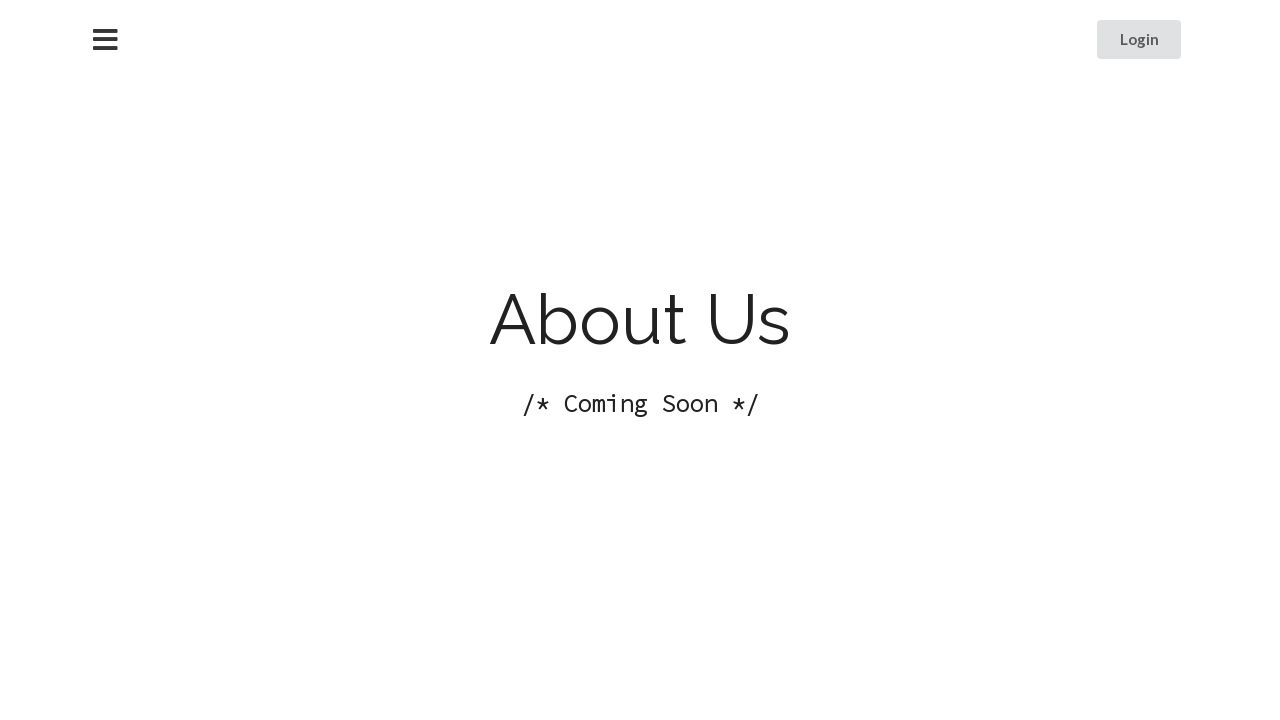